Tests a to-do list application by adding two tasks ("software" and "playwright") and then marking them as completed by clicking checkboxes

Starting URL: https://microsoftedge.github.io/Demos/demo-to-do/

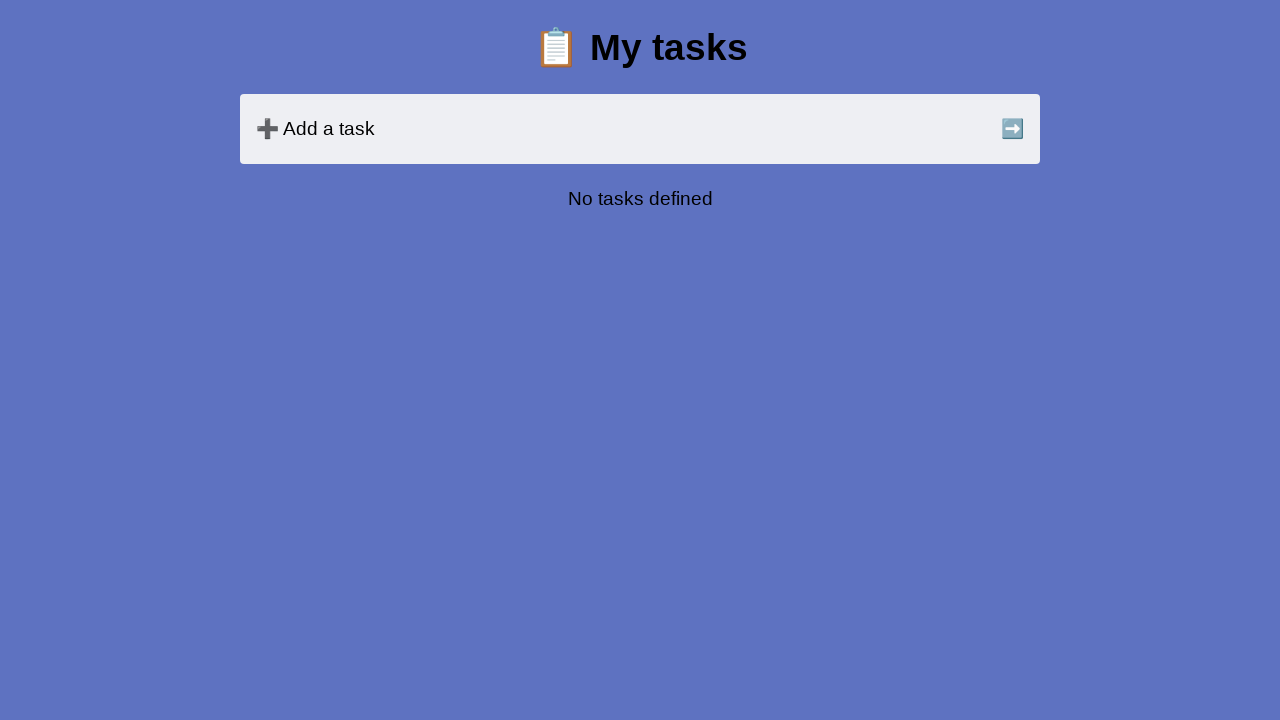

Filled new task input field with 'software' on input[id="new-task"]
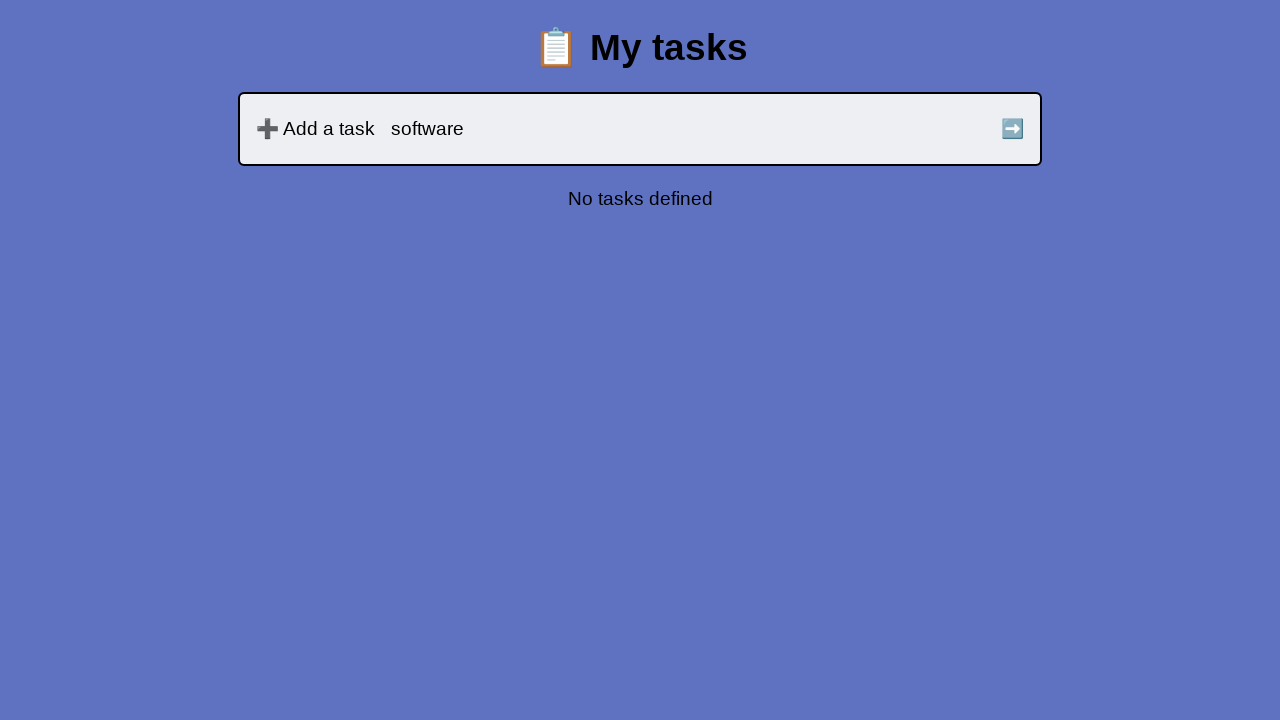

Clicked submit button to add 'software' task at (1012, 129) on input[type="submit"]
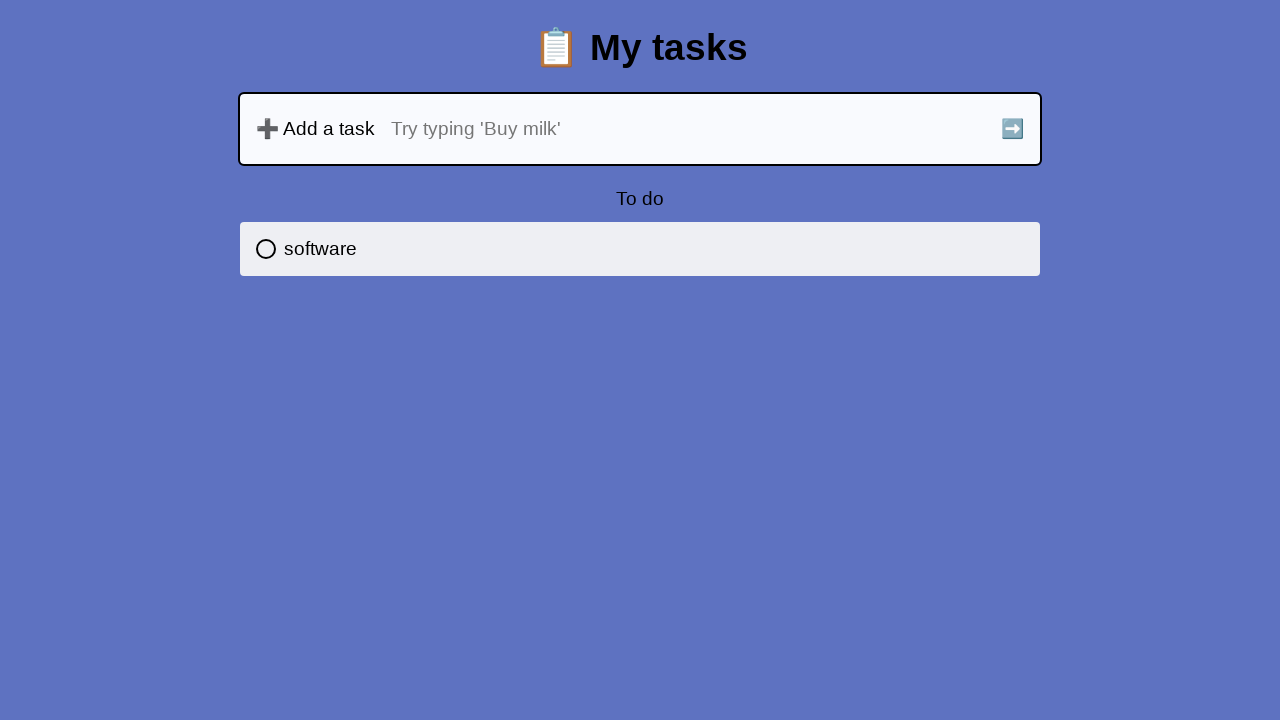

Filled new task input field with 'playwright' on input[id="new-task"]
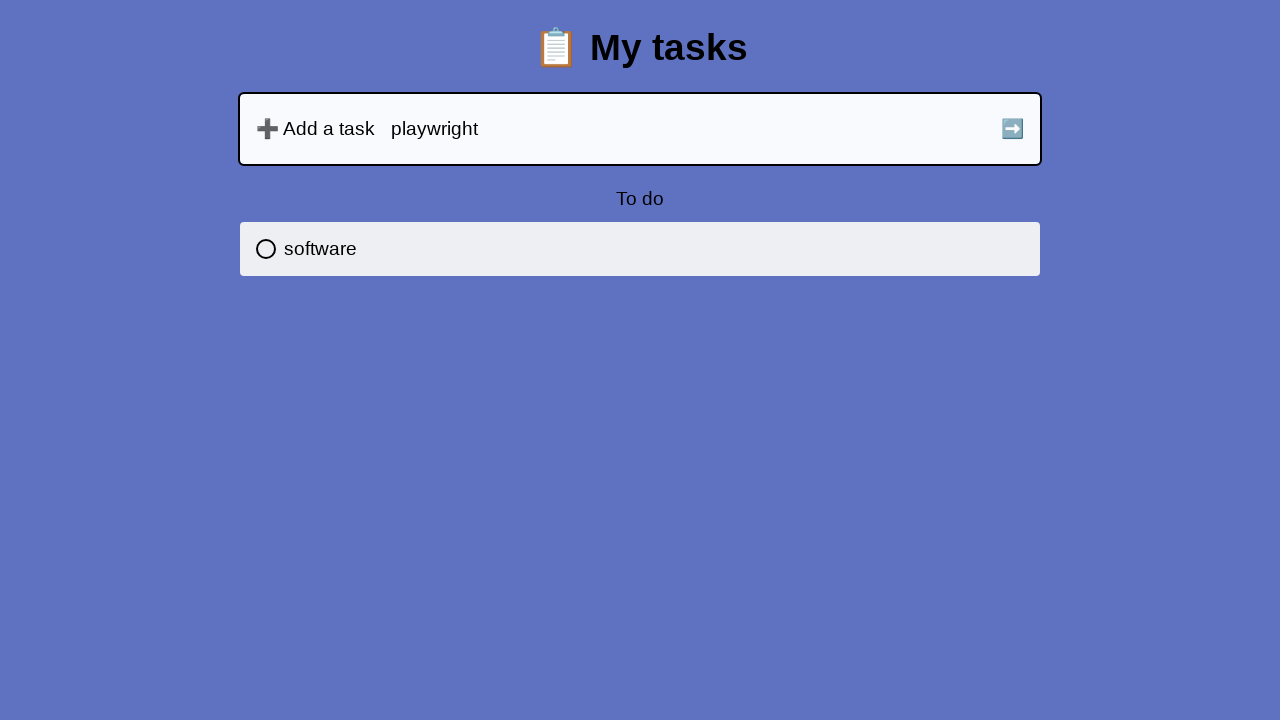

Clicked submit button to add 'playwright' task at (1012, 129) on input[type="submit"]
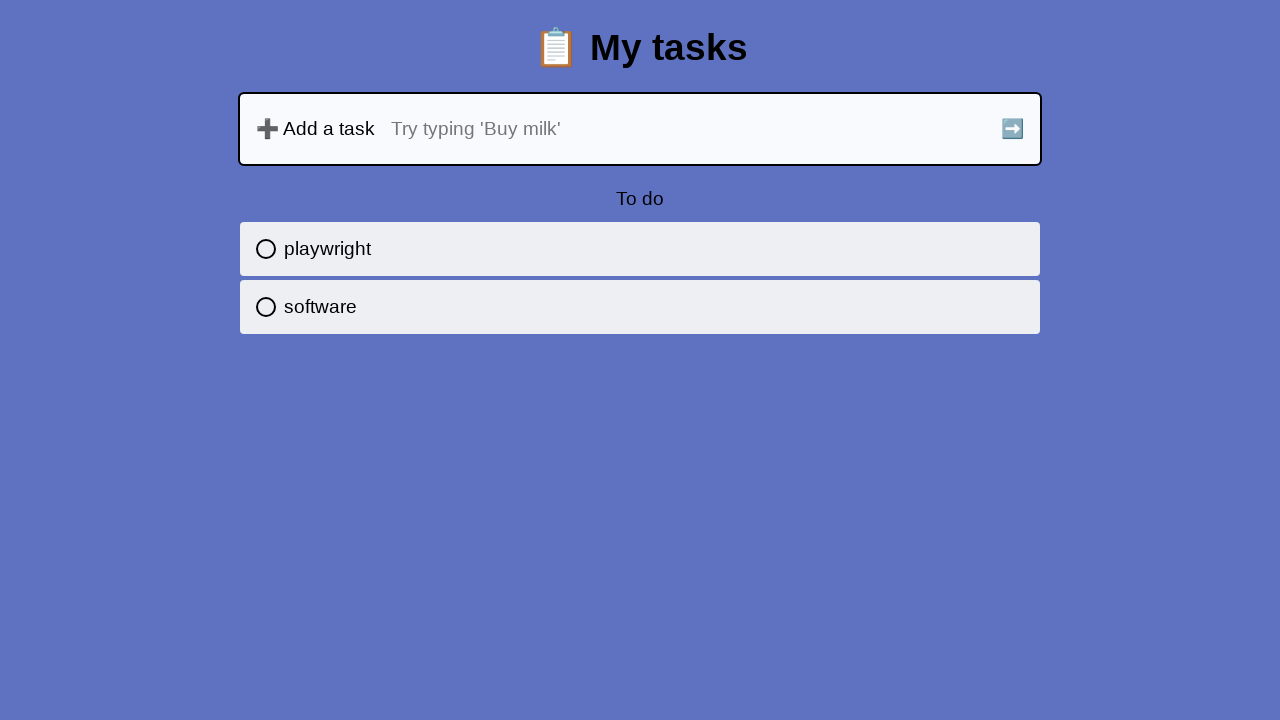

Clicked checkbox to mark first task 'software' as completed at (620, 249) on input[type="checkbox"]
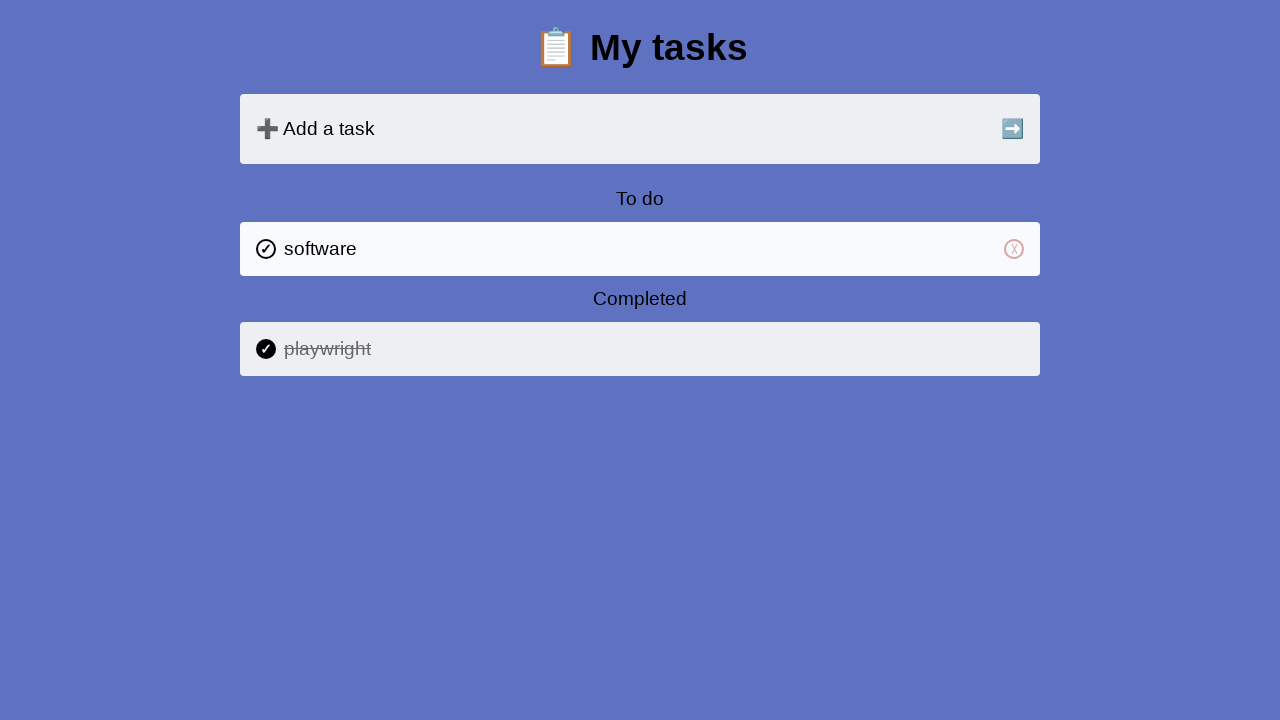

Clicked checkbox to mark second task 'playwright' as completed at (620, 349) on input[type="checkbox"] >> nth=1
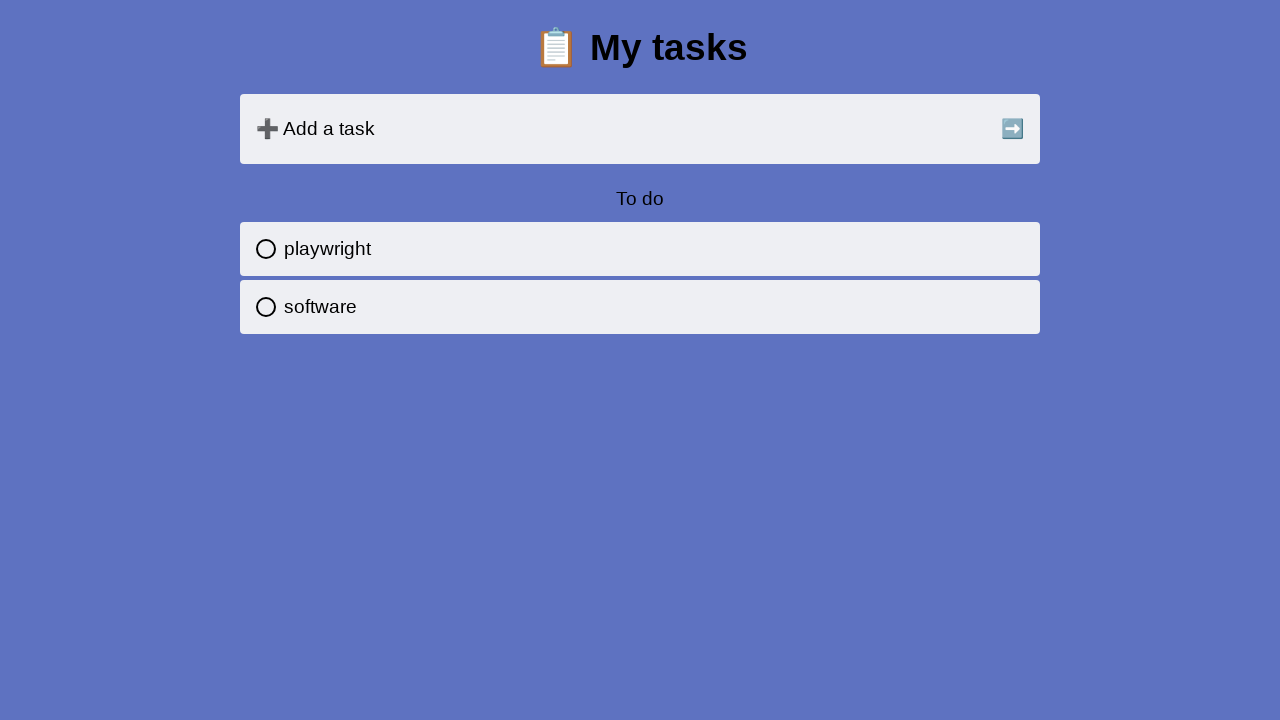

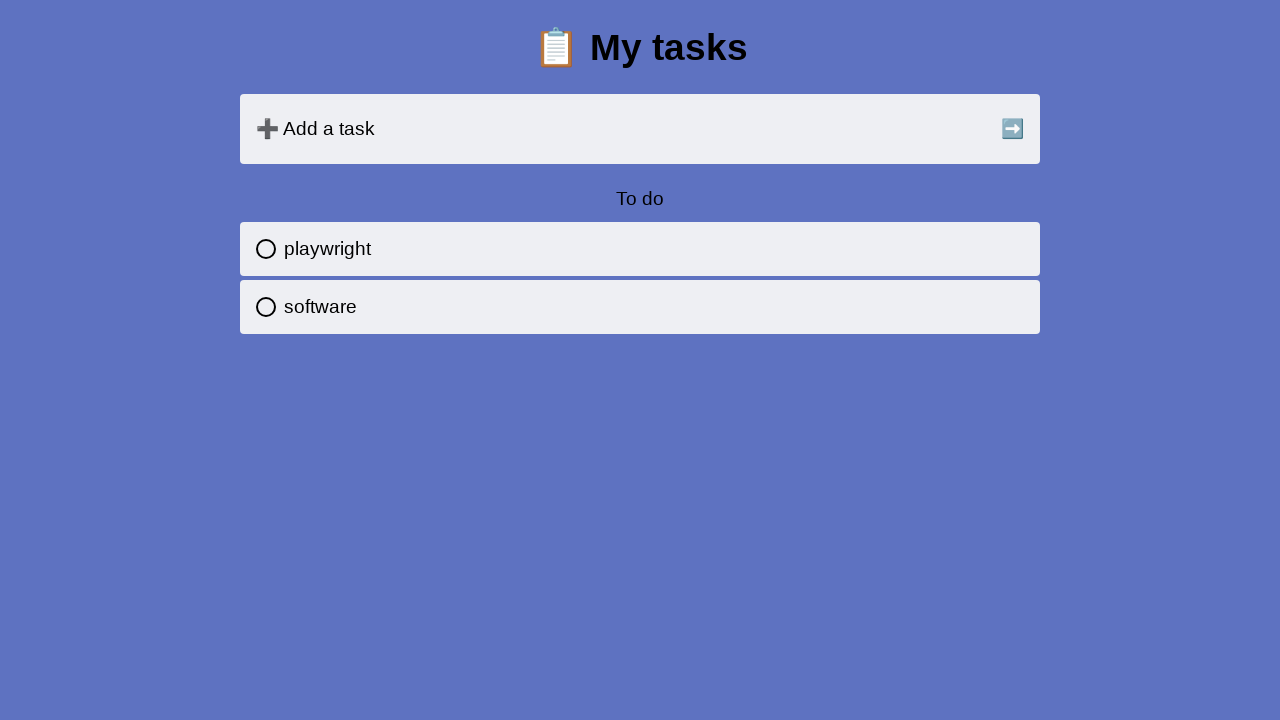